Tests keyboard actions on a text comparison tool by entering text in the first input, selecting all with Ctrl+A, copying with Ctrl+C, tabbing to the second input, and pasting with Ctrl+V

Starting URL: https://text-compare.com/

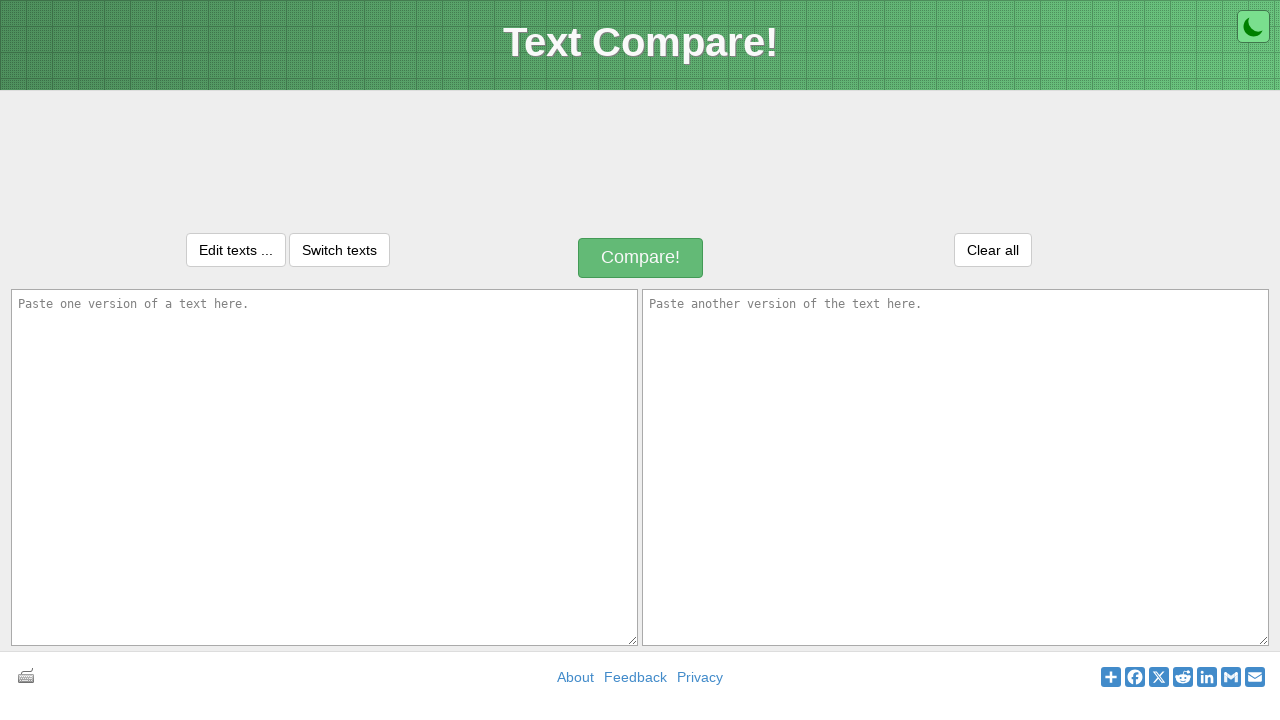

Waited for Compare! button to be visible
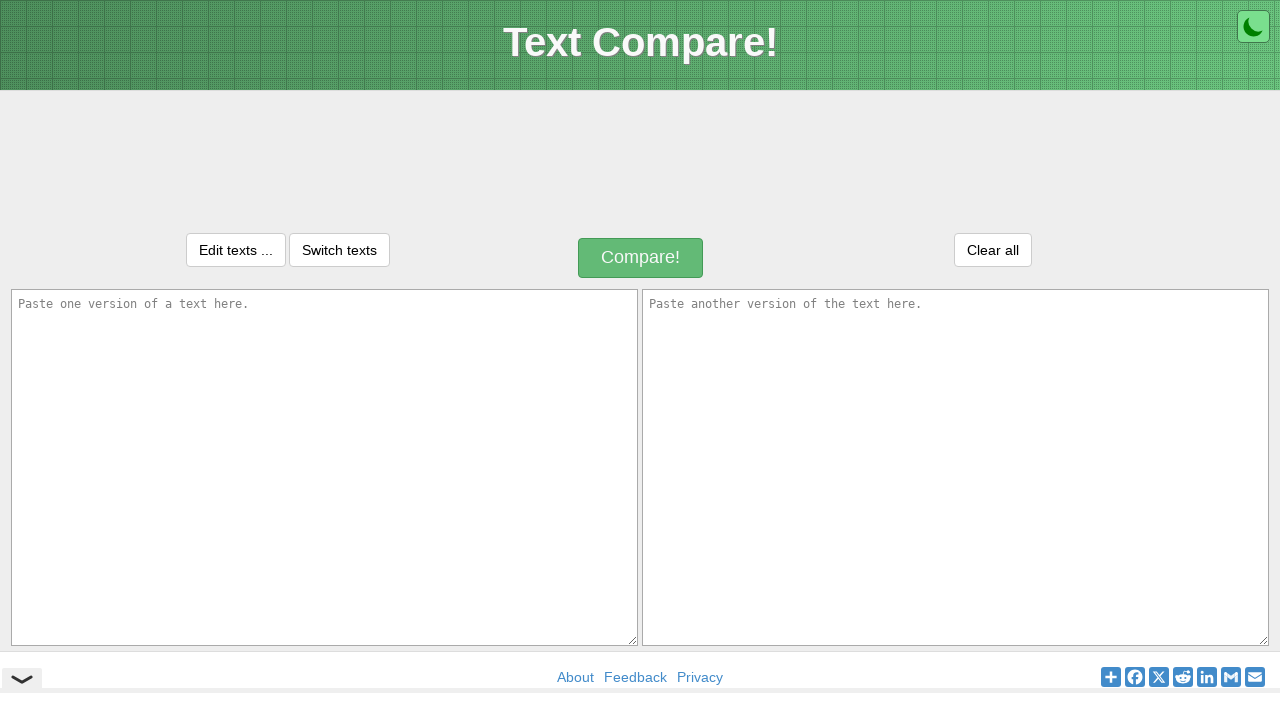

Located the Compare! button
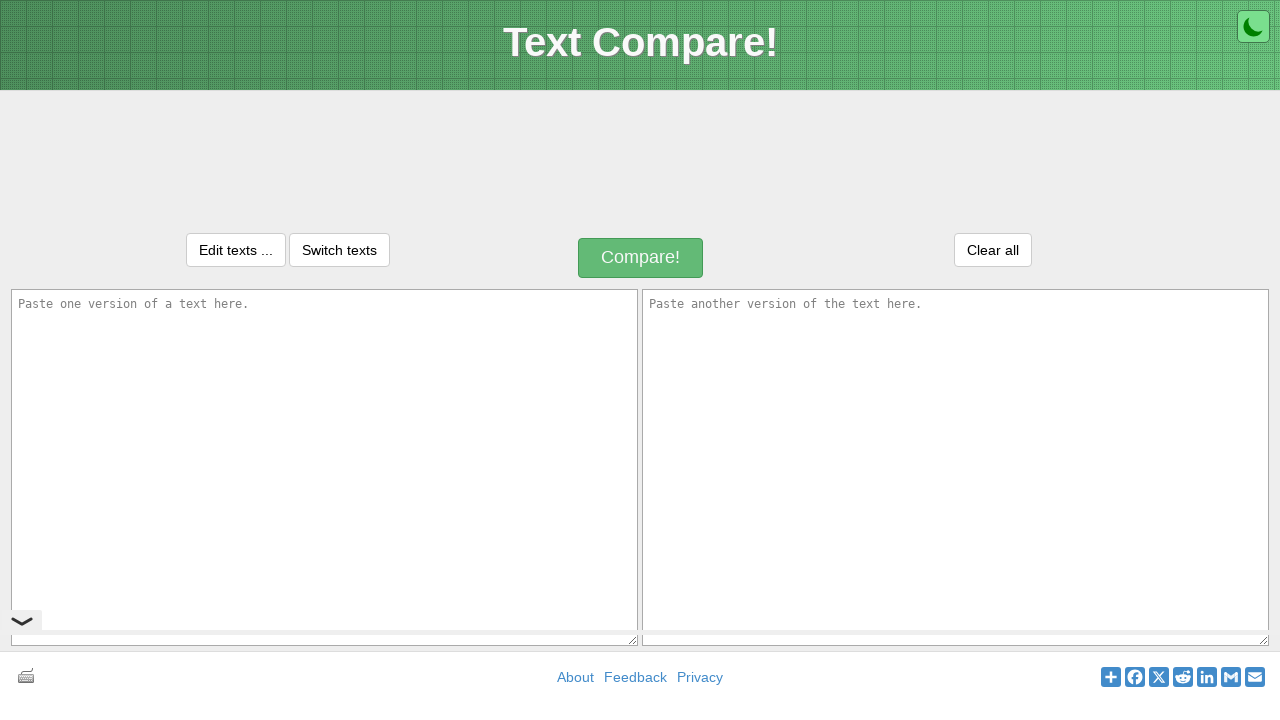

Scrolled Compare! button into view
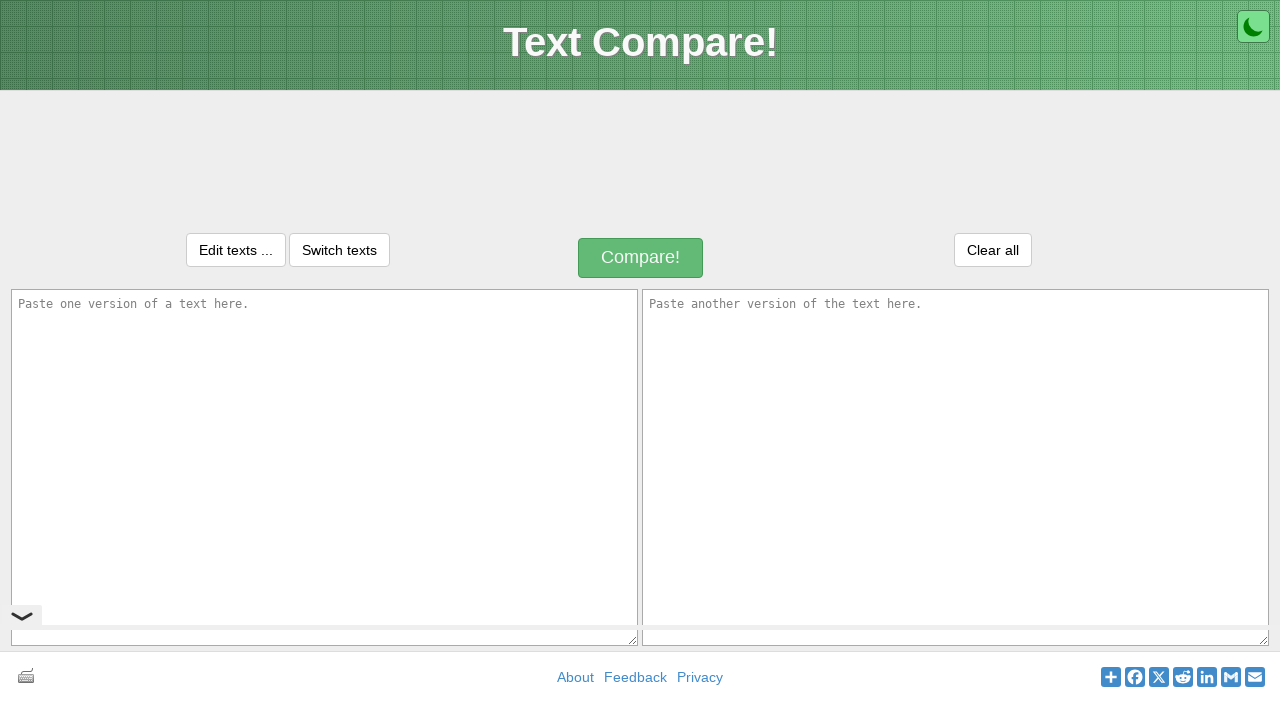

Filled first input field with Lorem ipsum text on #inputText1
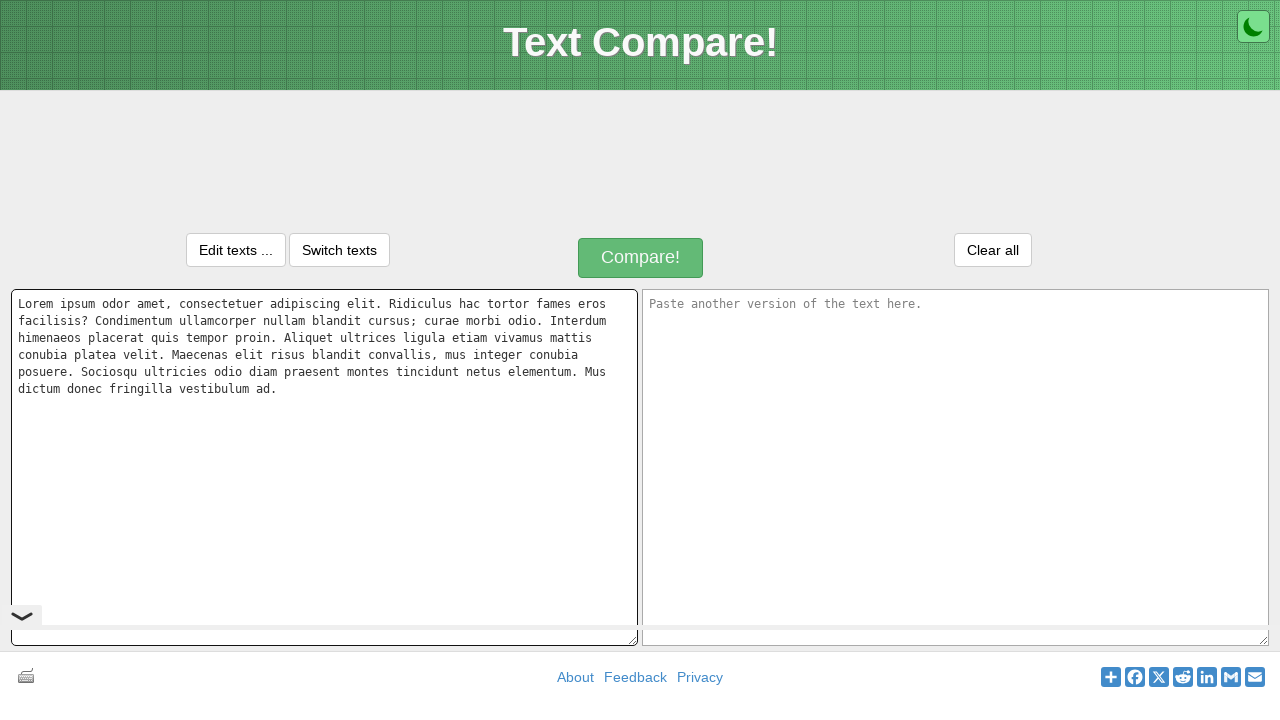

Clicked on first input field to ensure focus at (324, 467) on #inputText1
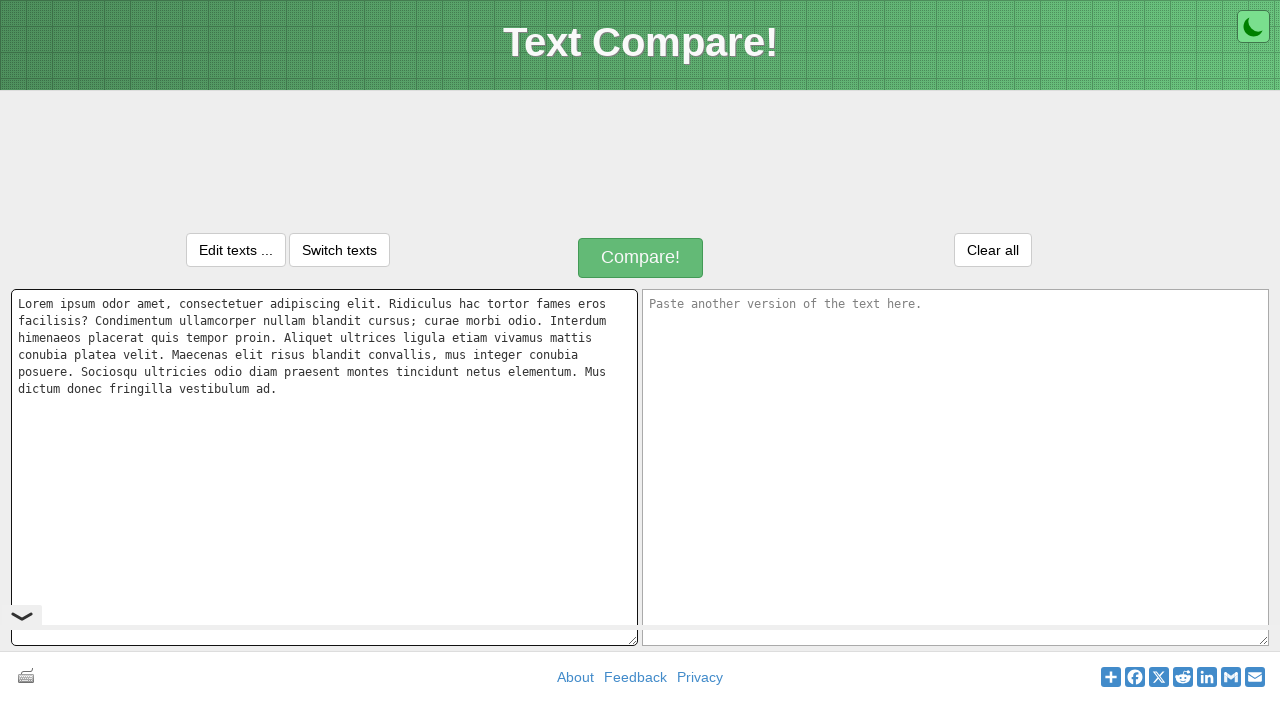

Selected all text in first input with Ctrl+A
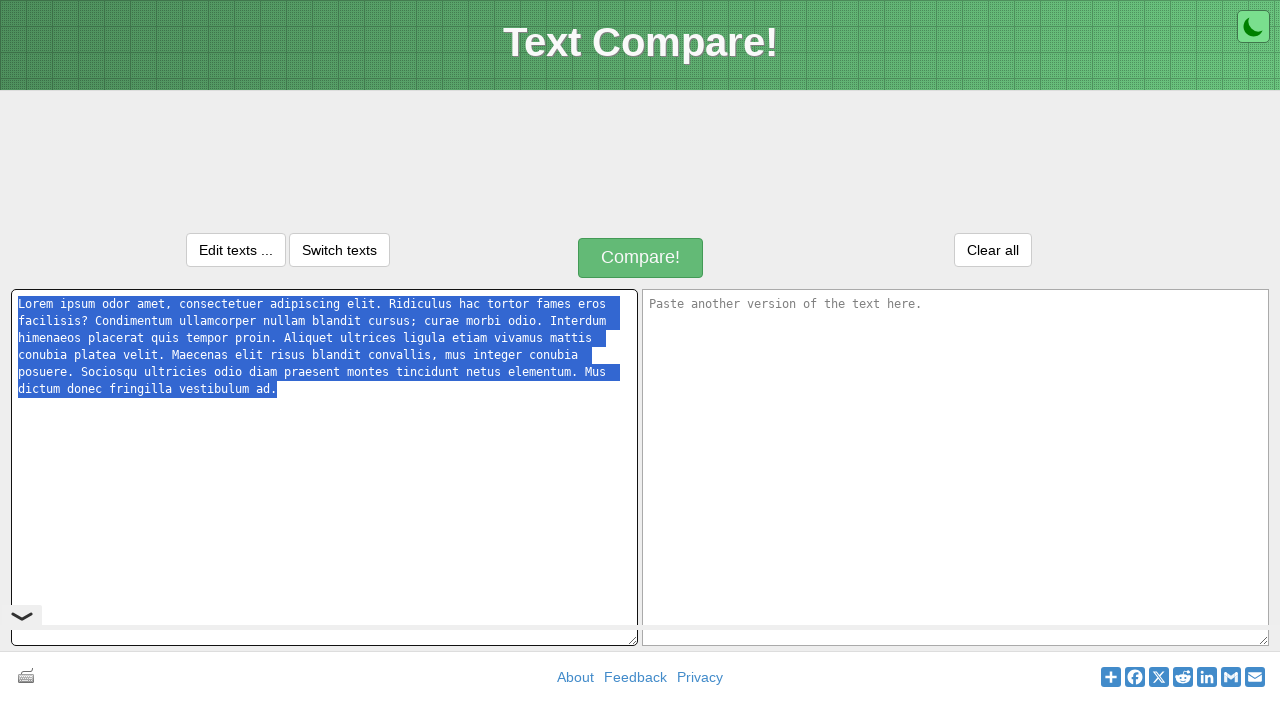

Copied selected text with Ctrl+C
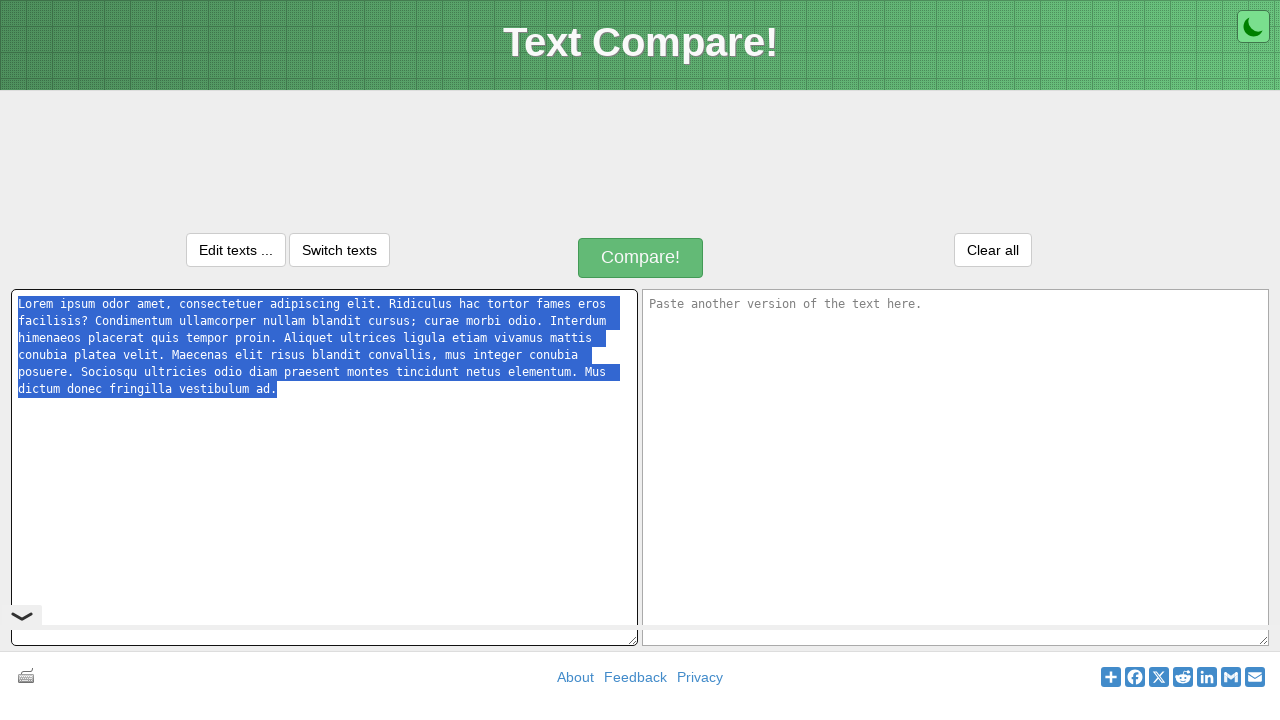

Pressed Tab to move focus to second input field
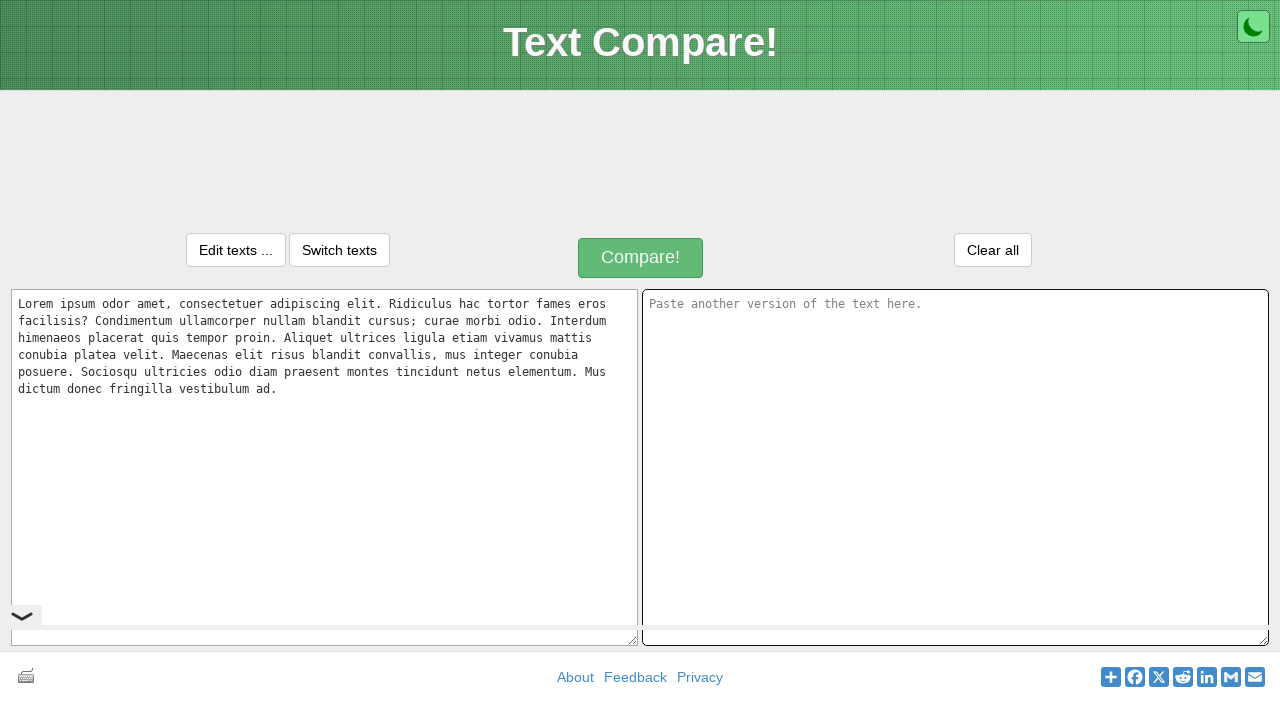

Pasted copied text into second input with Ctrl+V
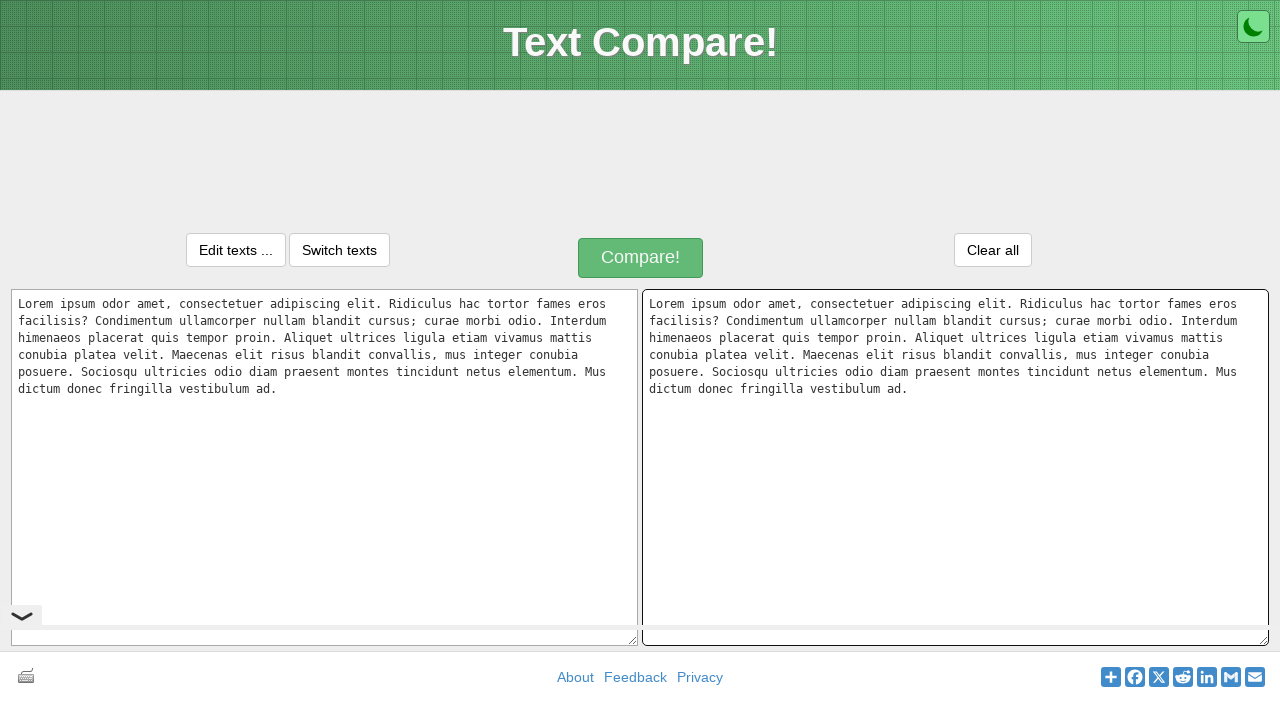

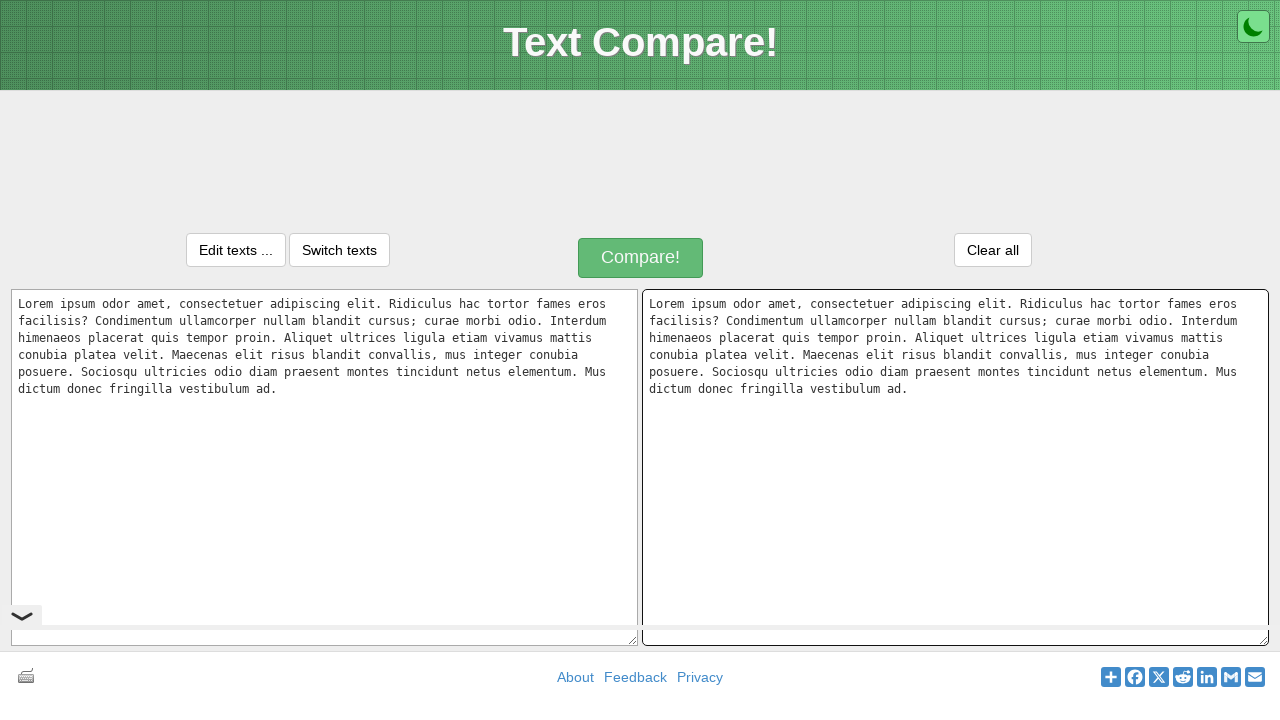